Tests horizontal slider by clicking and using keyboard arrow keys to move the slider and verify the range value changes.

Starting URL: http://the-internet.herokuapp.com/horizontal_slider

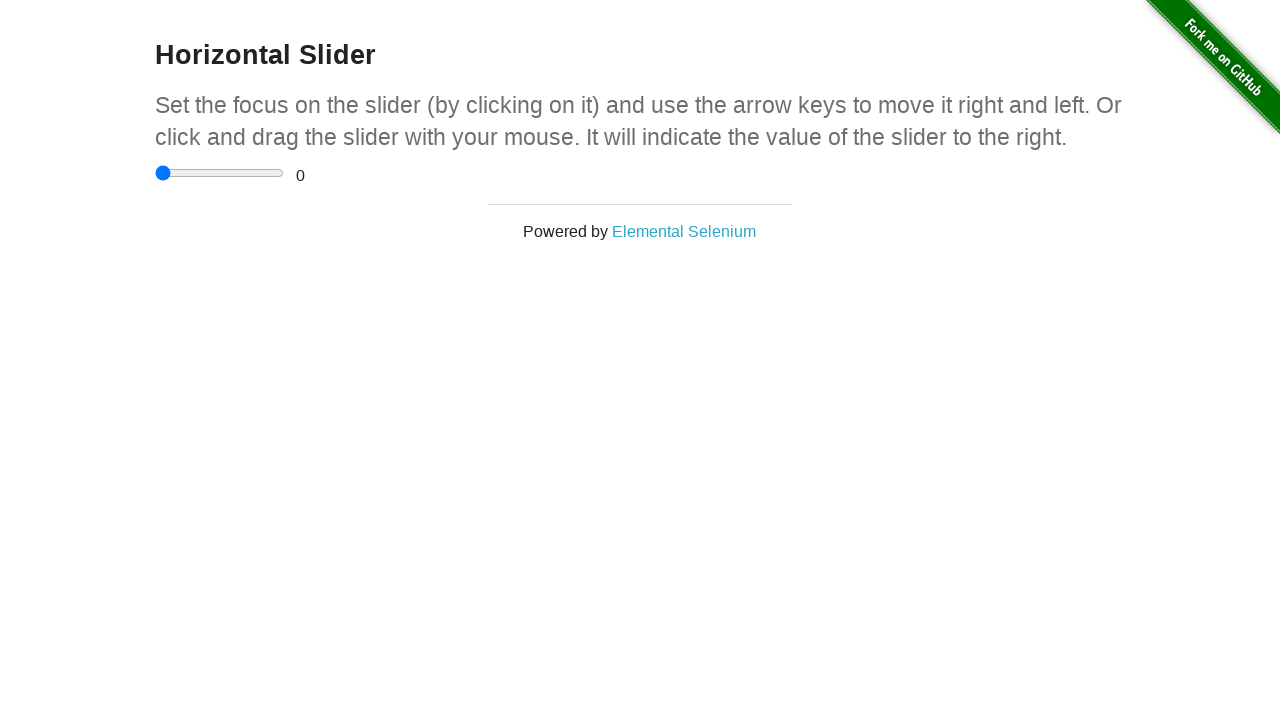

Located horizontal slider input element
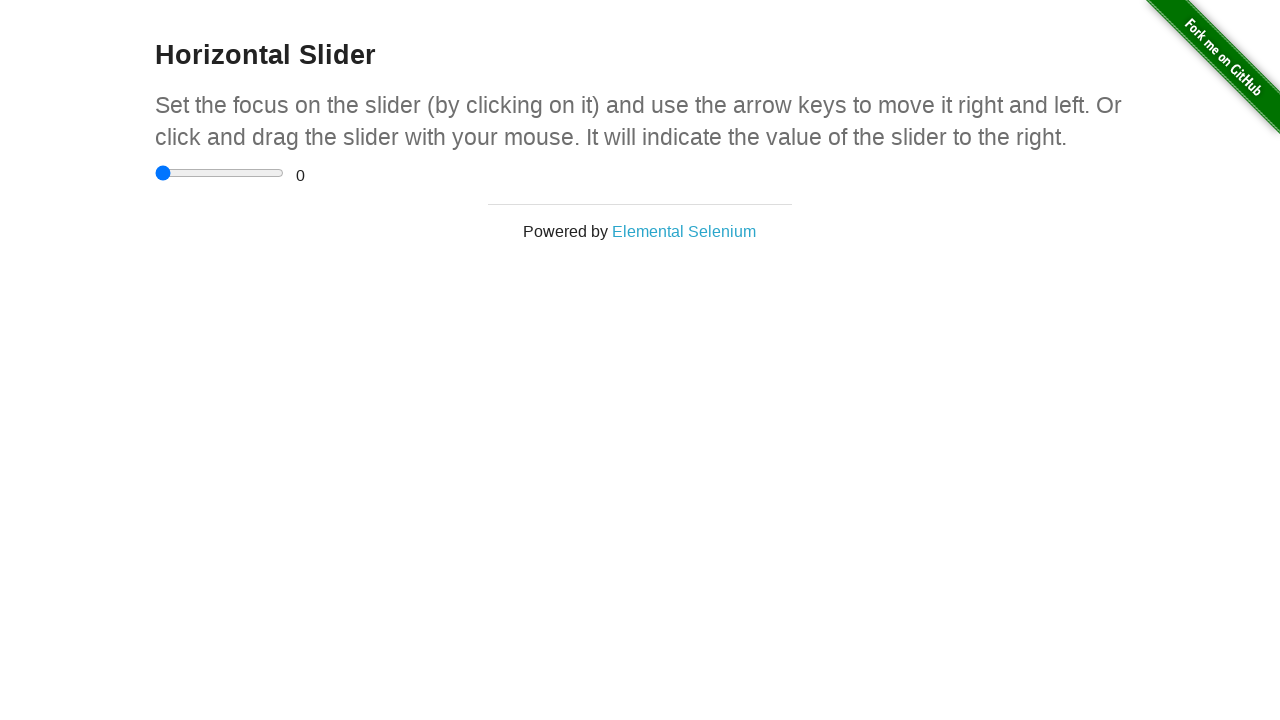

Located range value display element
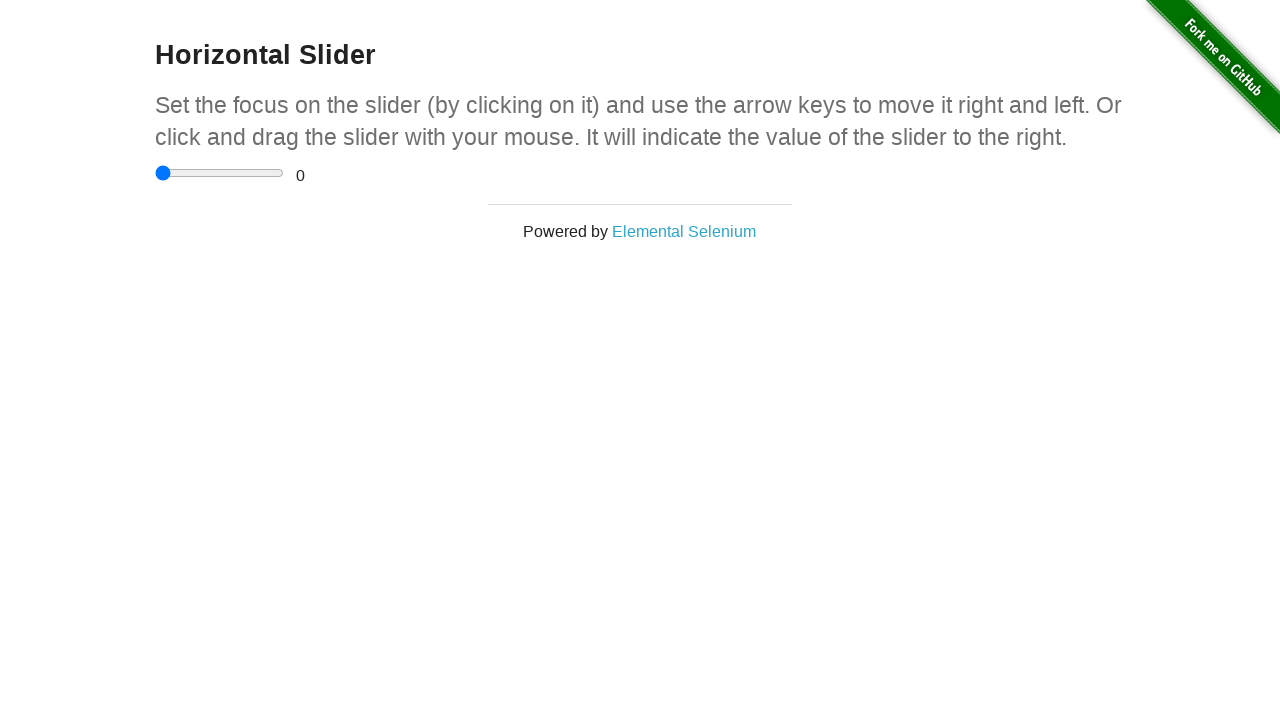

Verified initial slider value is 0
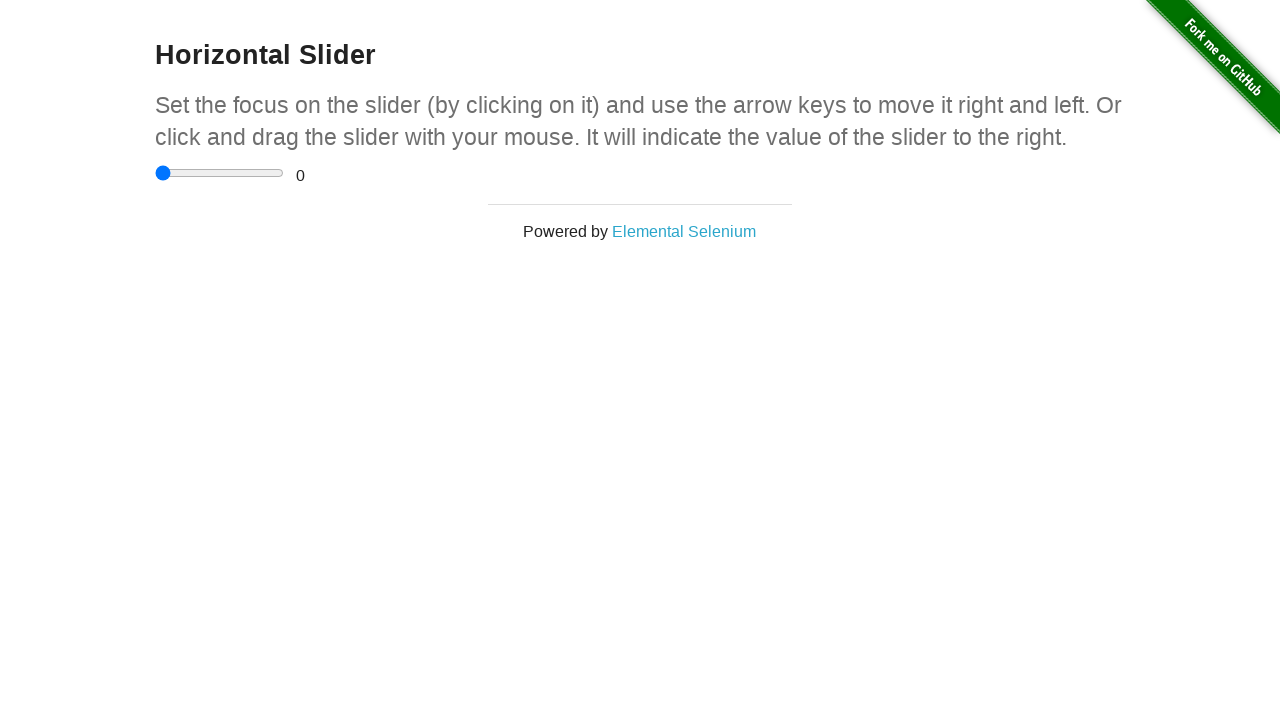

Clicked slider to focus it at (220, 173) on input[type='range']
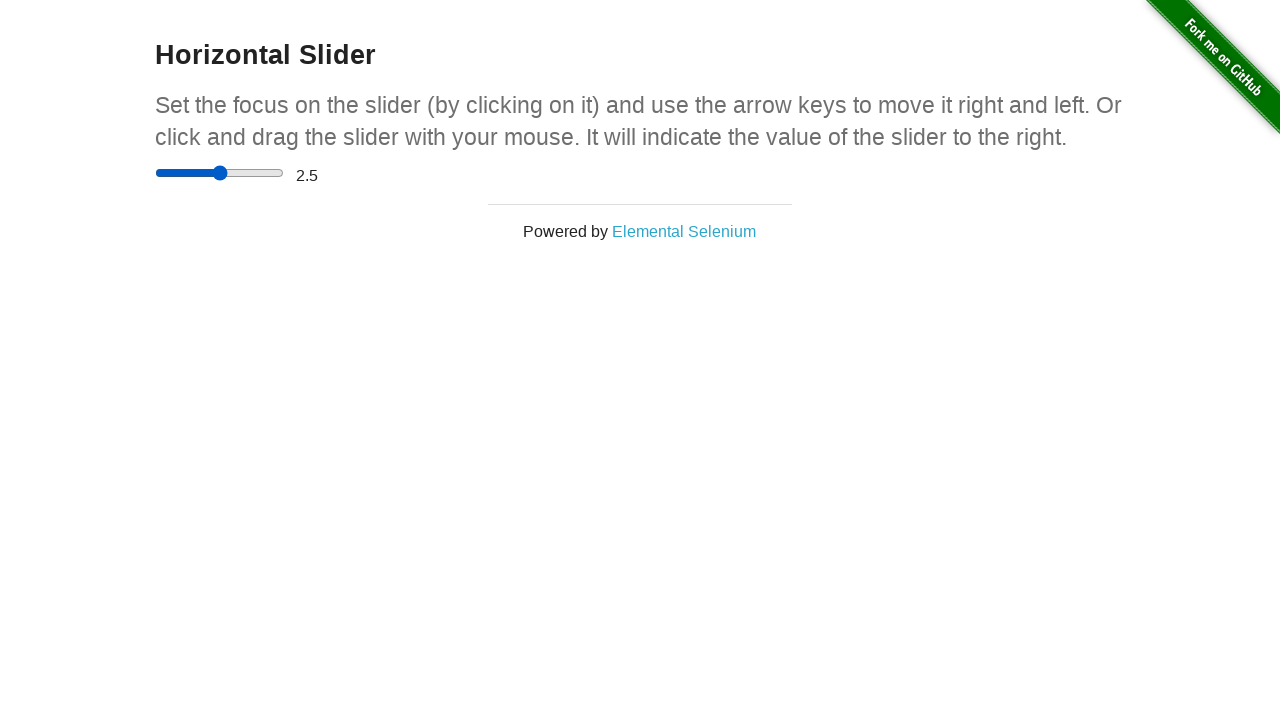

Pressed ArrowRight to move slider right
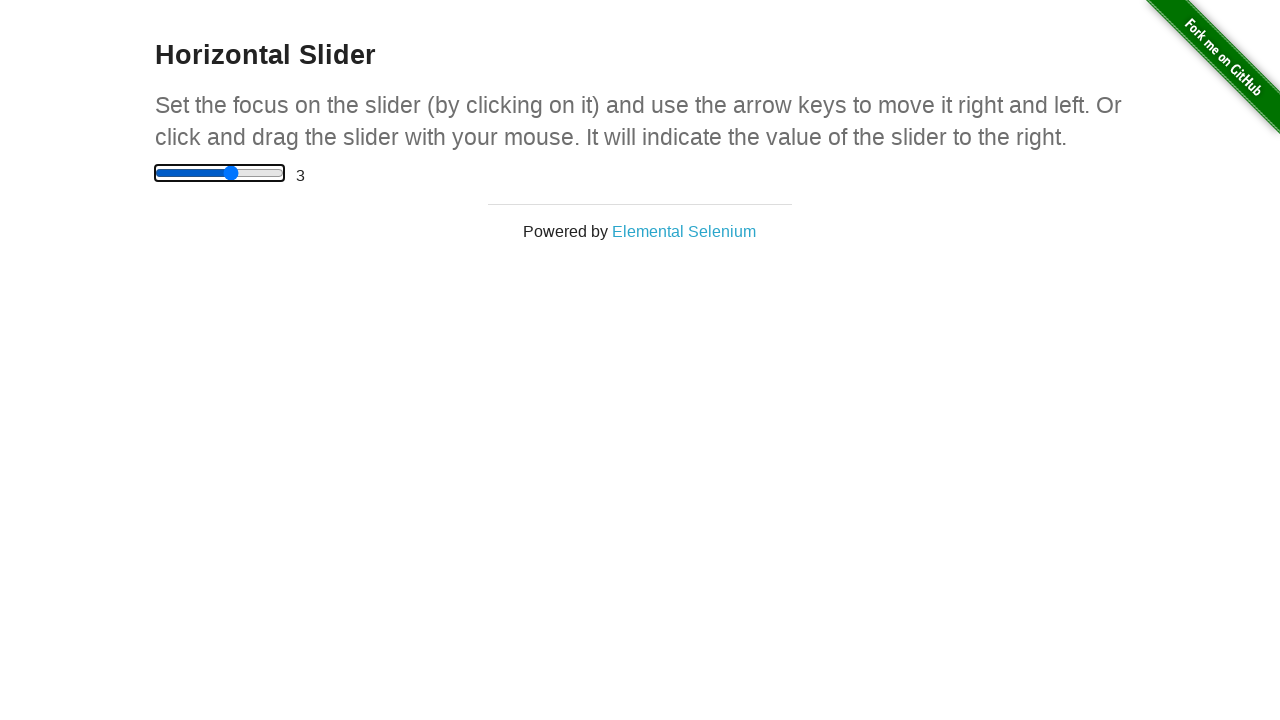

Pressed ArrowRight to move slider right
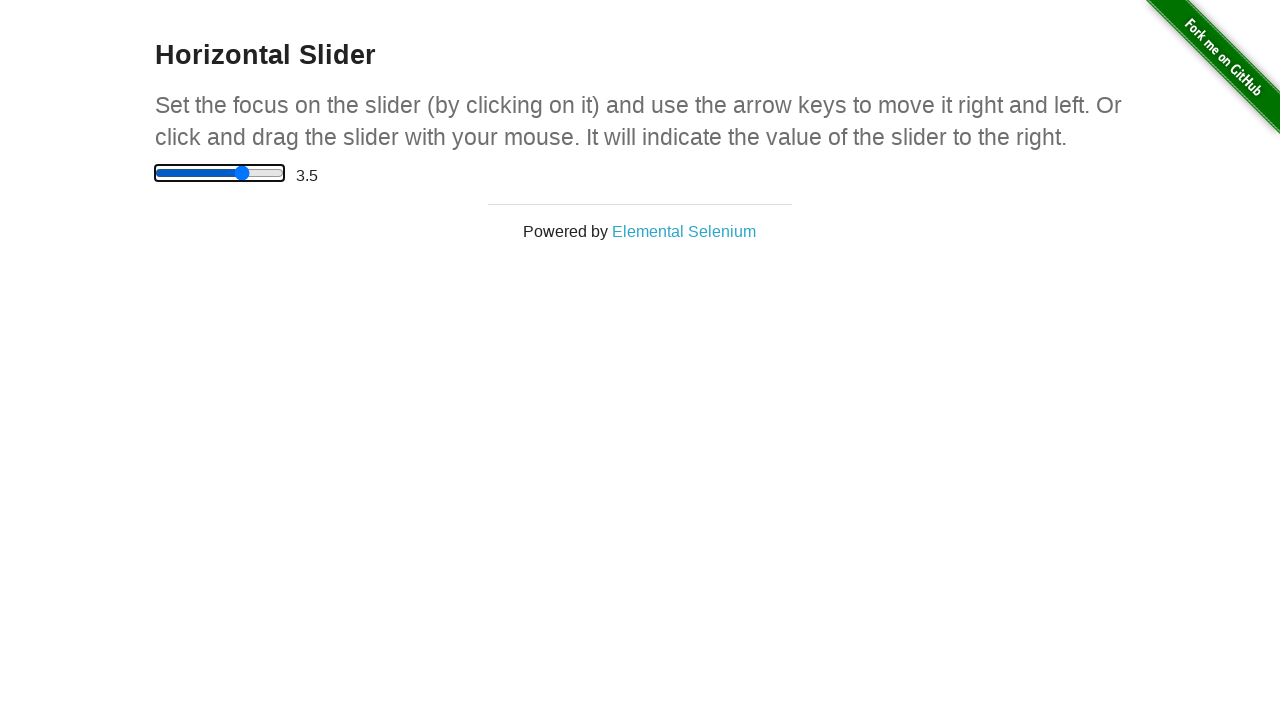

Pressed ArrowRight to move slider right
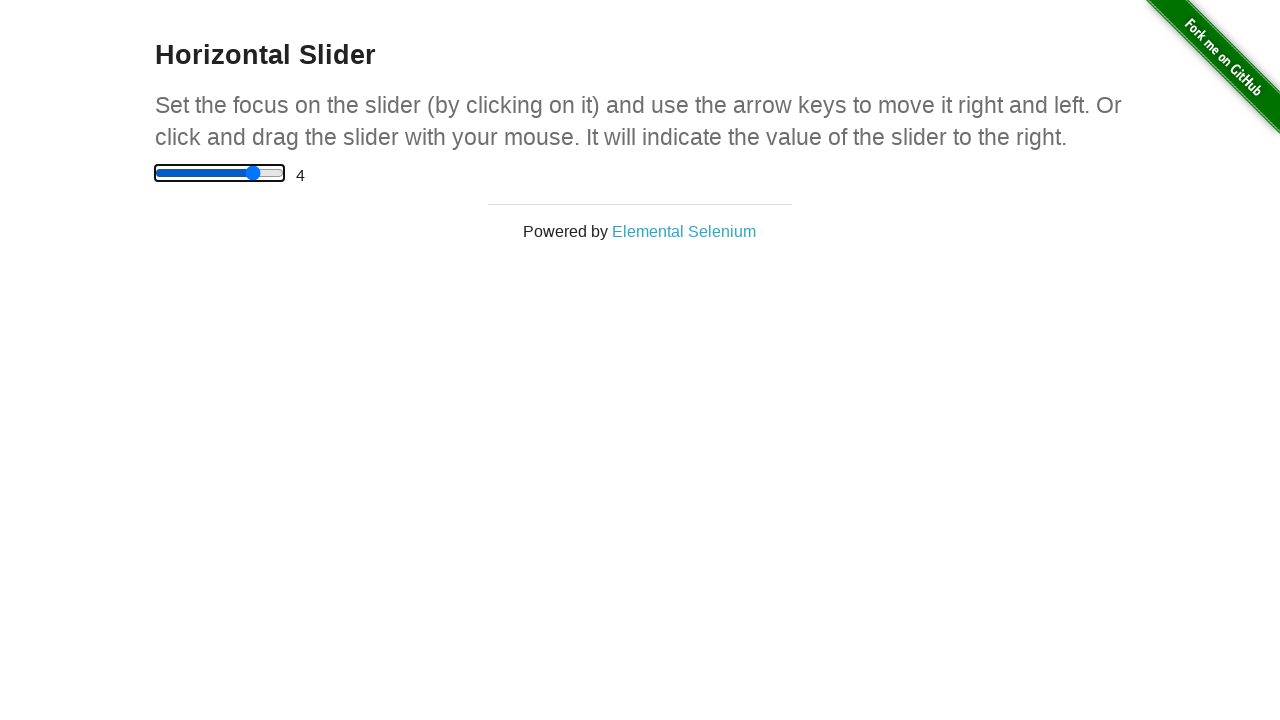

Pressed ArrowRight to move slider right
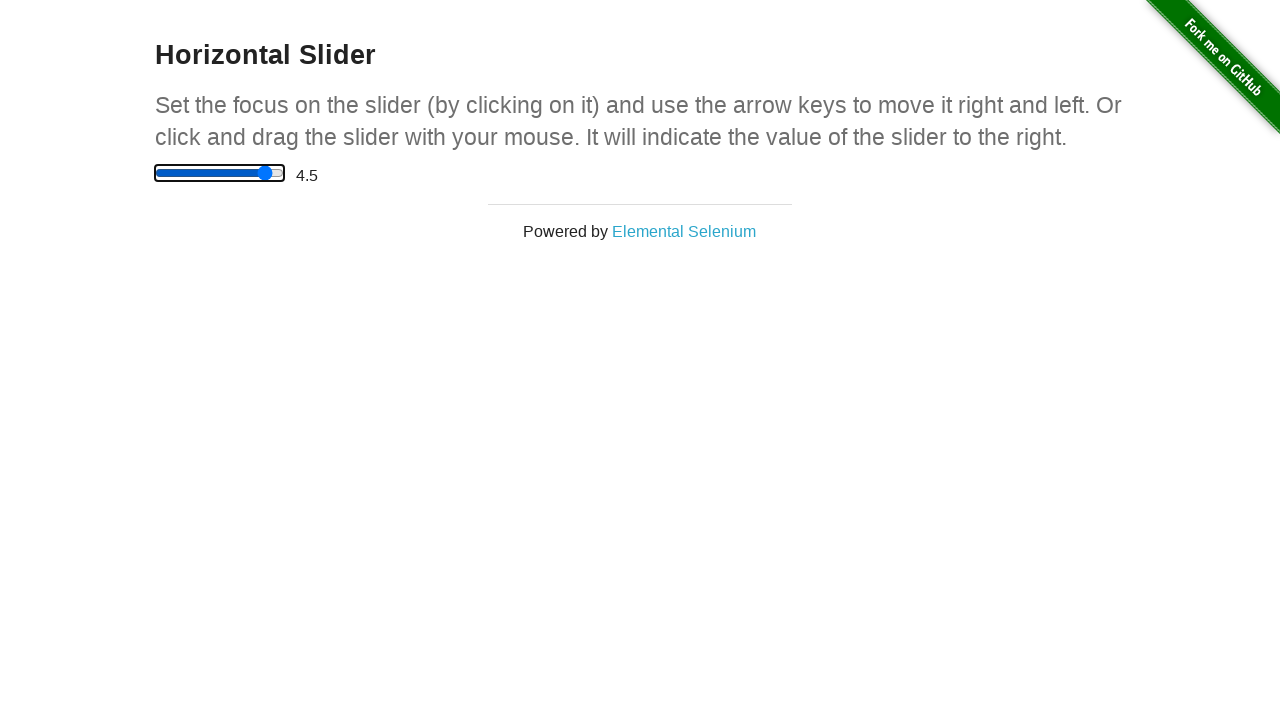

Pressed ArrowRight to move slider right
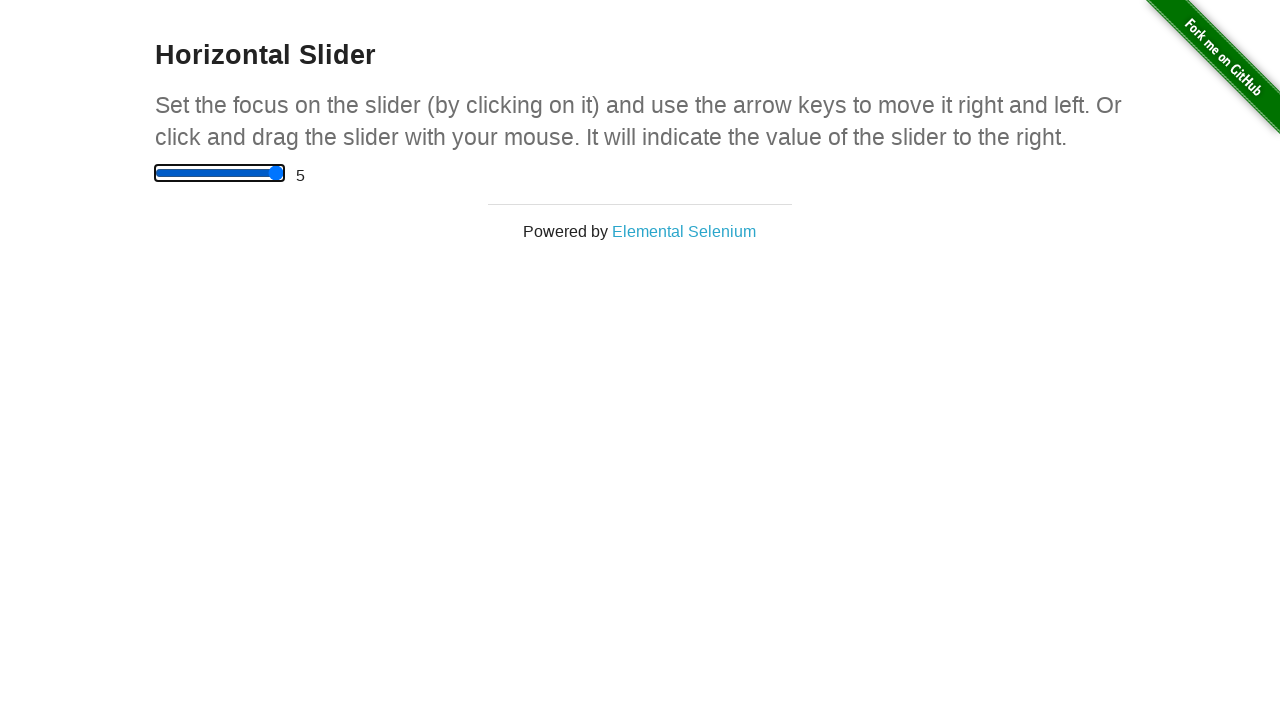

Pressed ArrowRight to move slider right
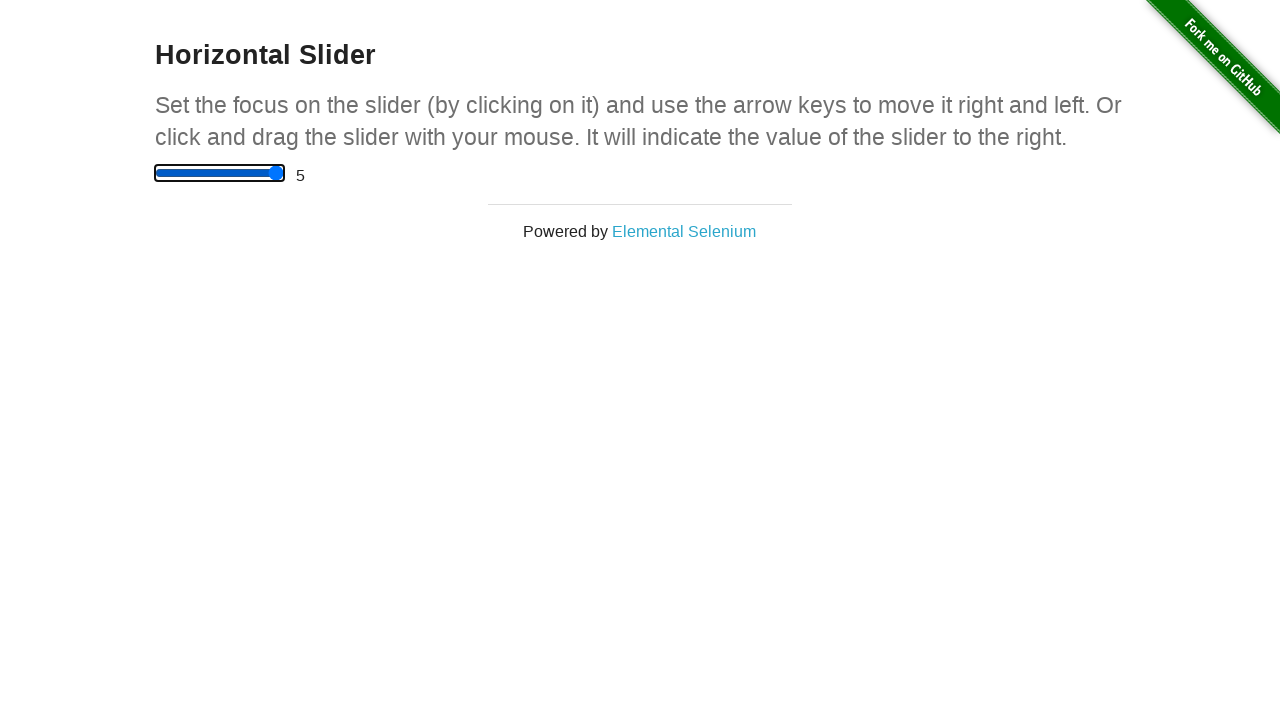

Pressed ArrowLeft to move slider left
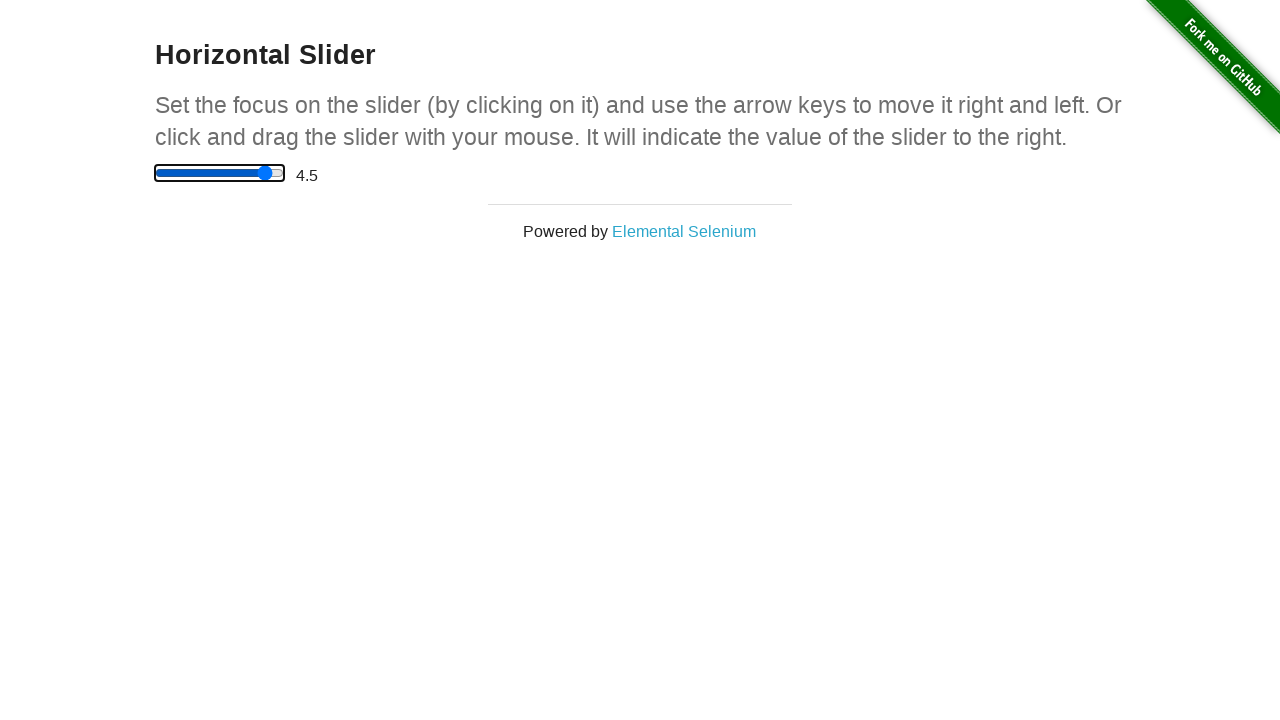

Verified final slider value is 4.5
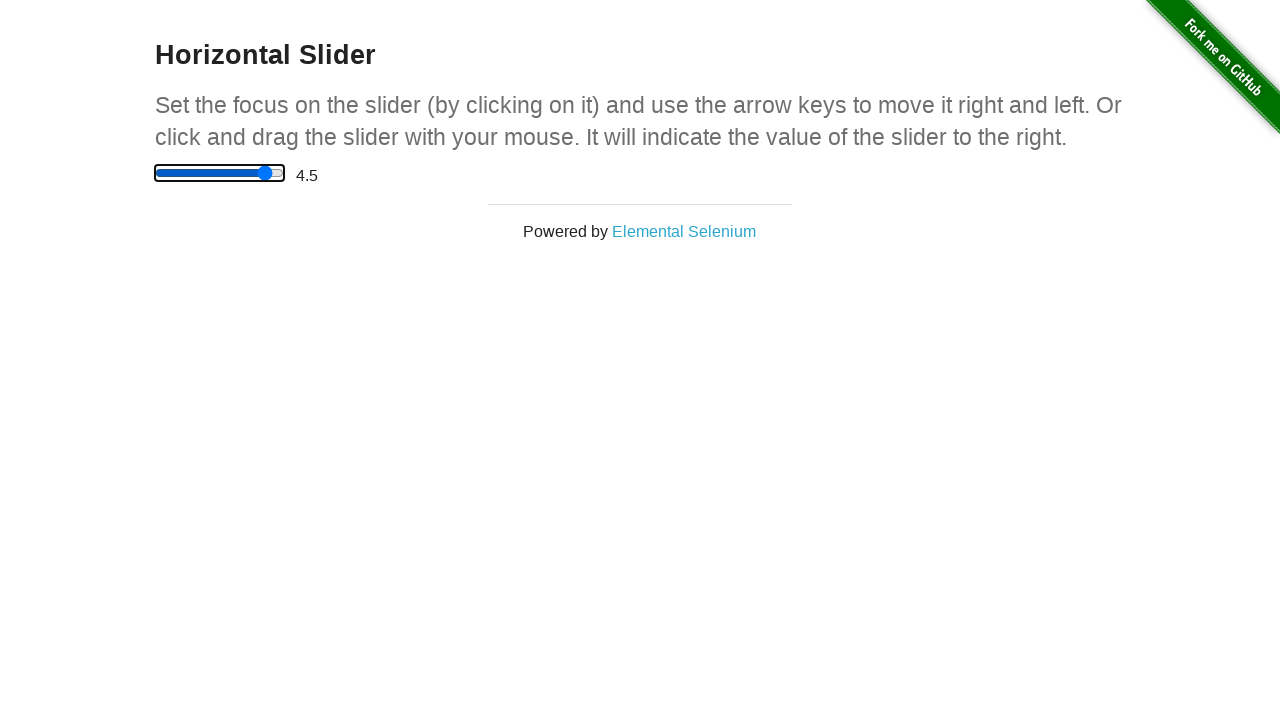

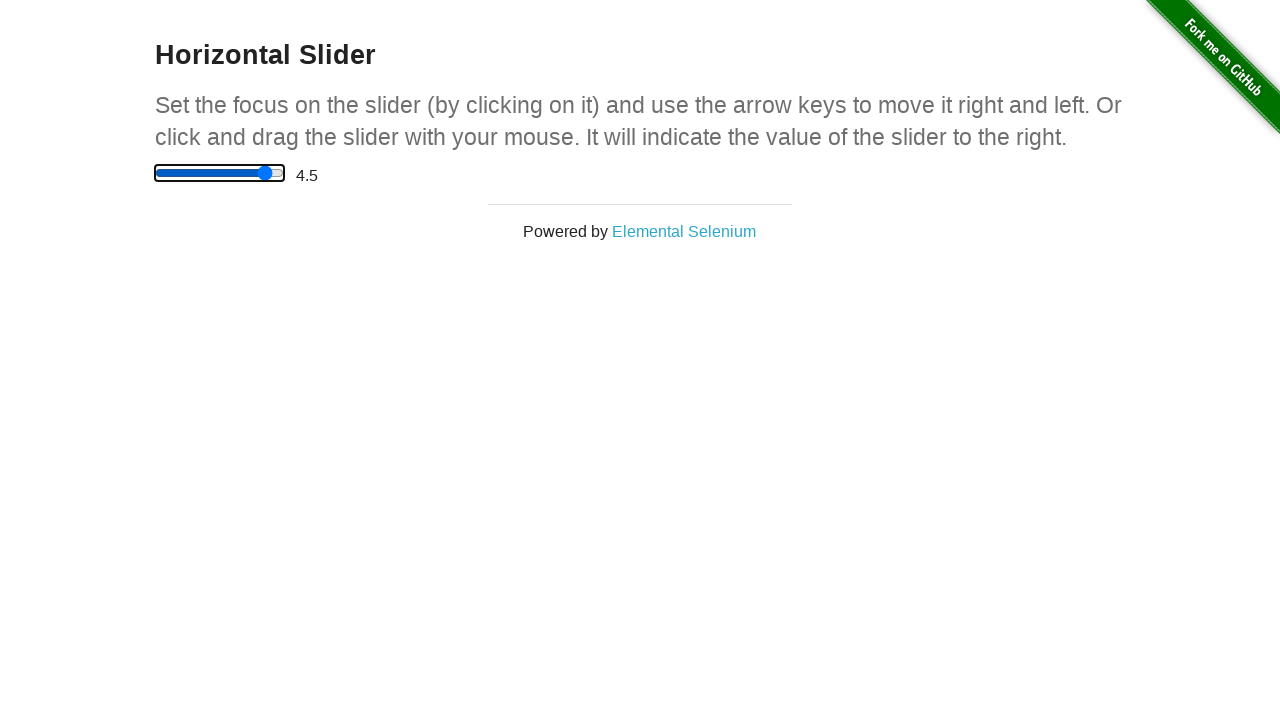